Tests the bus ticket booking search form by entering source city (Coimbatore), destination city (Cuddalore), and selecting a travel date on the Abhibus website.

Starting URL: https://www.abhibus.com/bus-ticket-booking

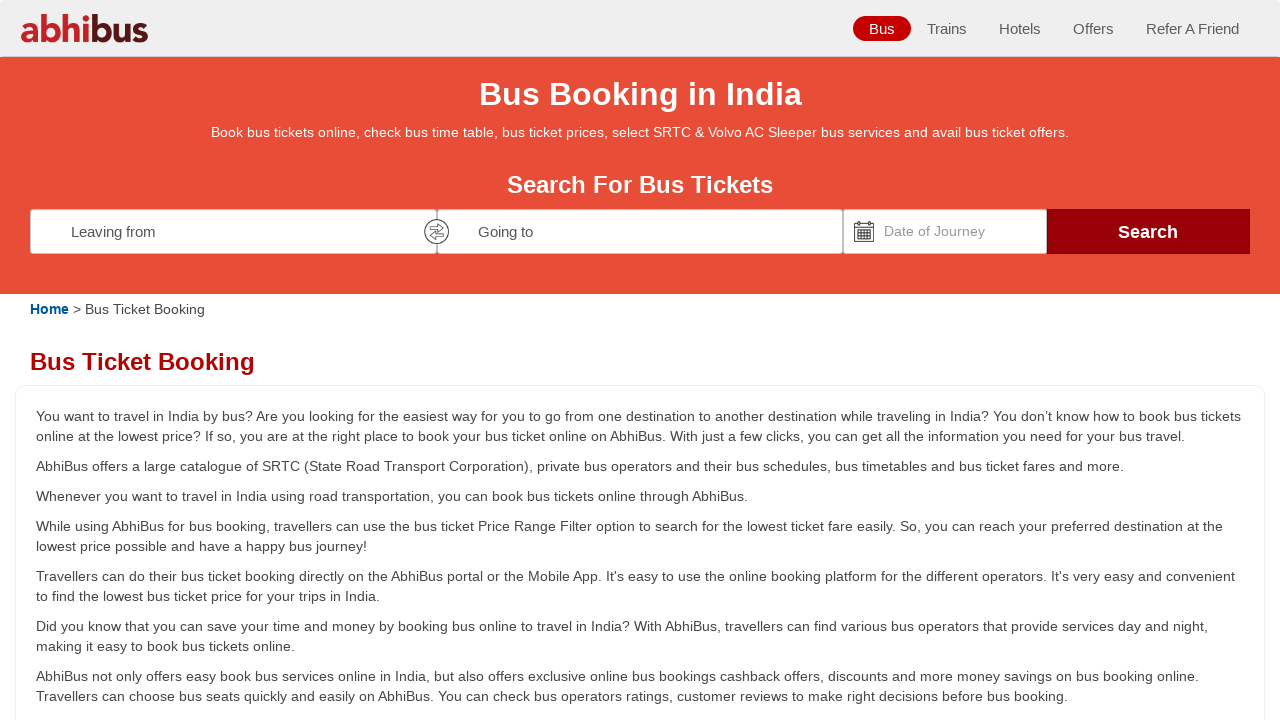

Filled source city field with 'coimbatore' on input[name='source']
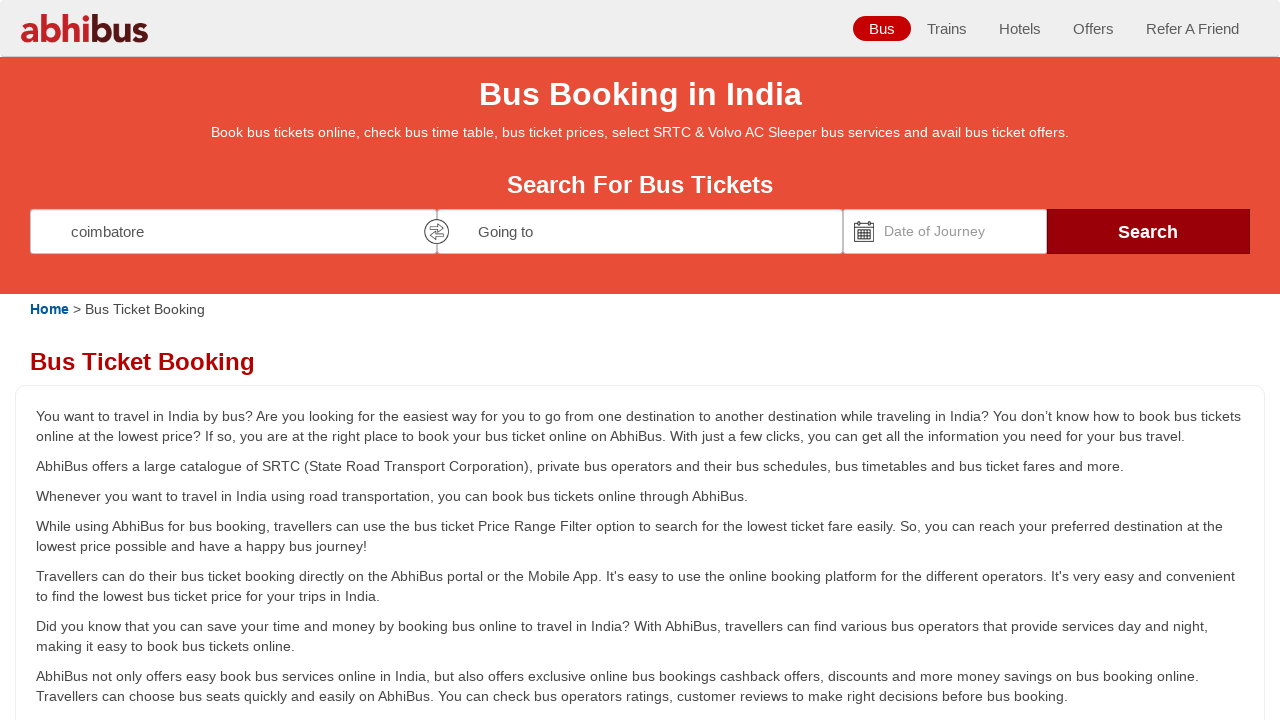

Waited 1 second for autocomplete suggestions to appear
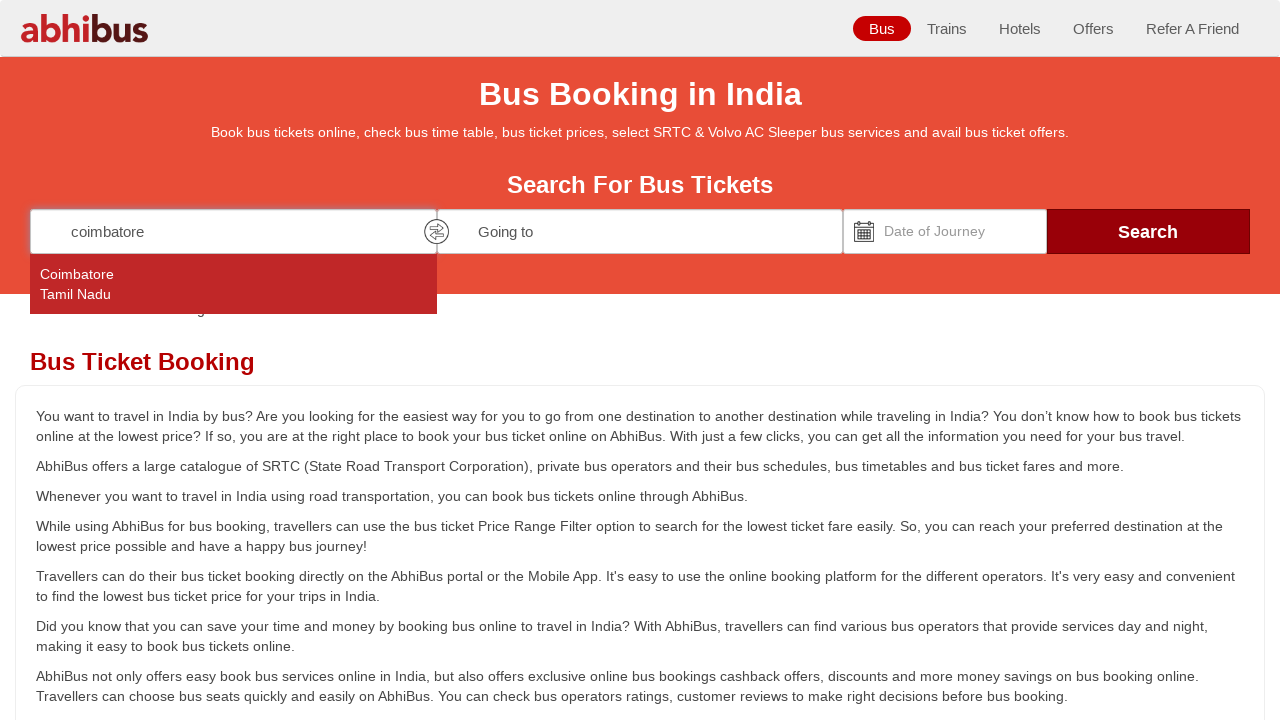

Pressed ArrowDown to select first autocomplete option
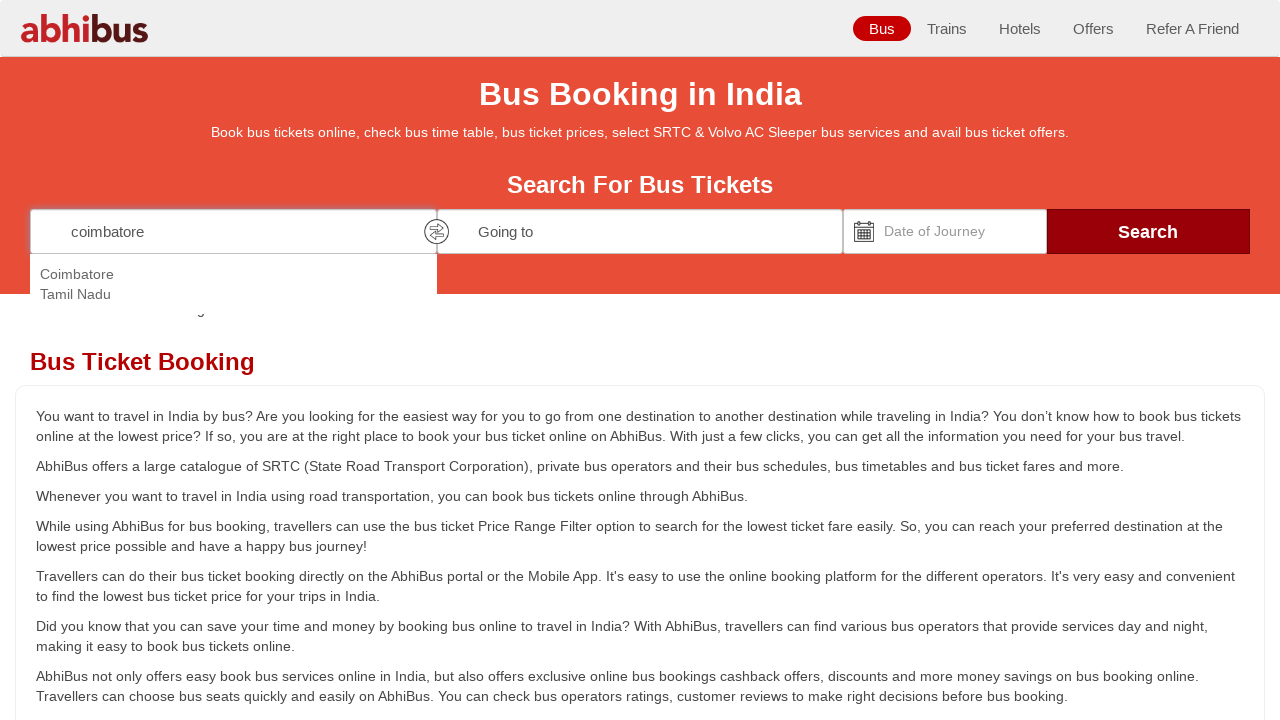

Pressed Enter to confirm source city selection
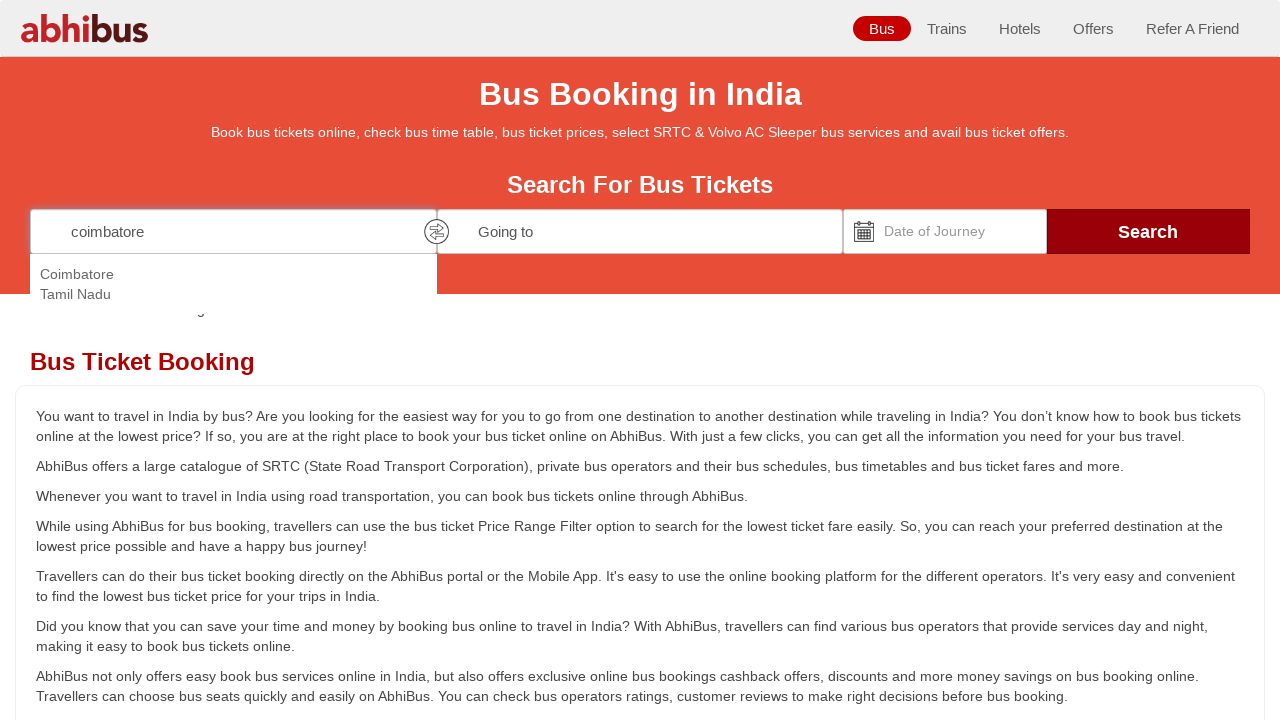

Filled destination city field with 'cuddalore' on input[name='destination']
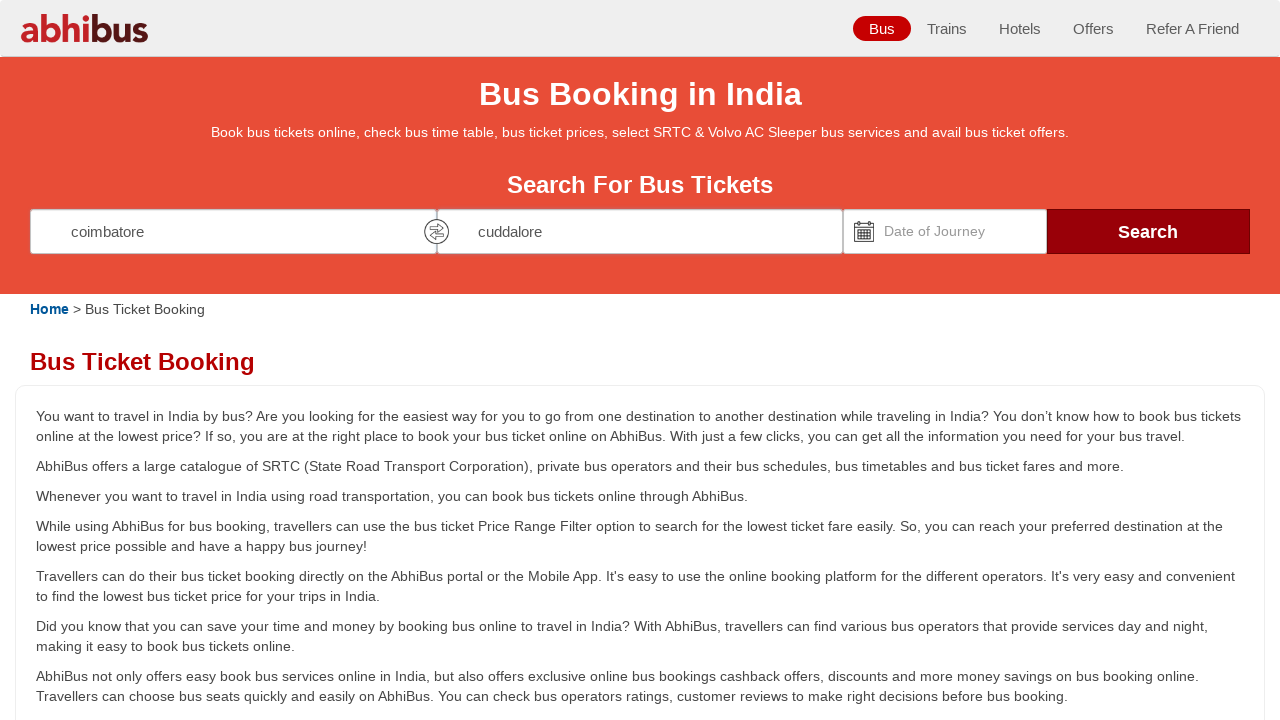

Waited 1 second for autocomplete suggestions to appear
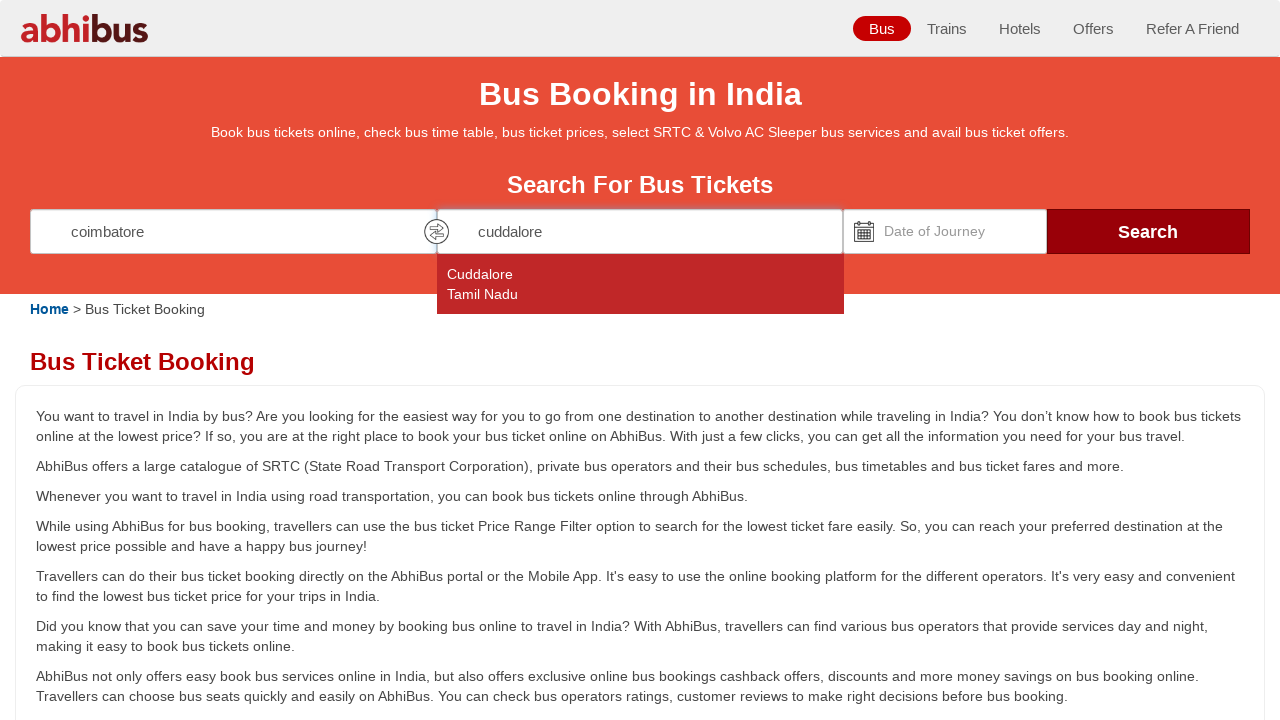

Pressed ArrowDown to select first autocomplete option
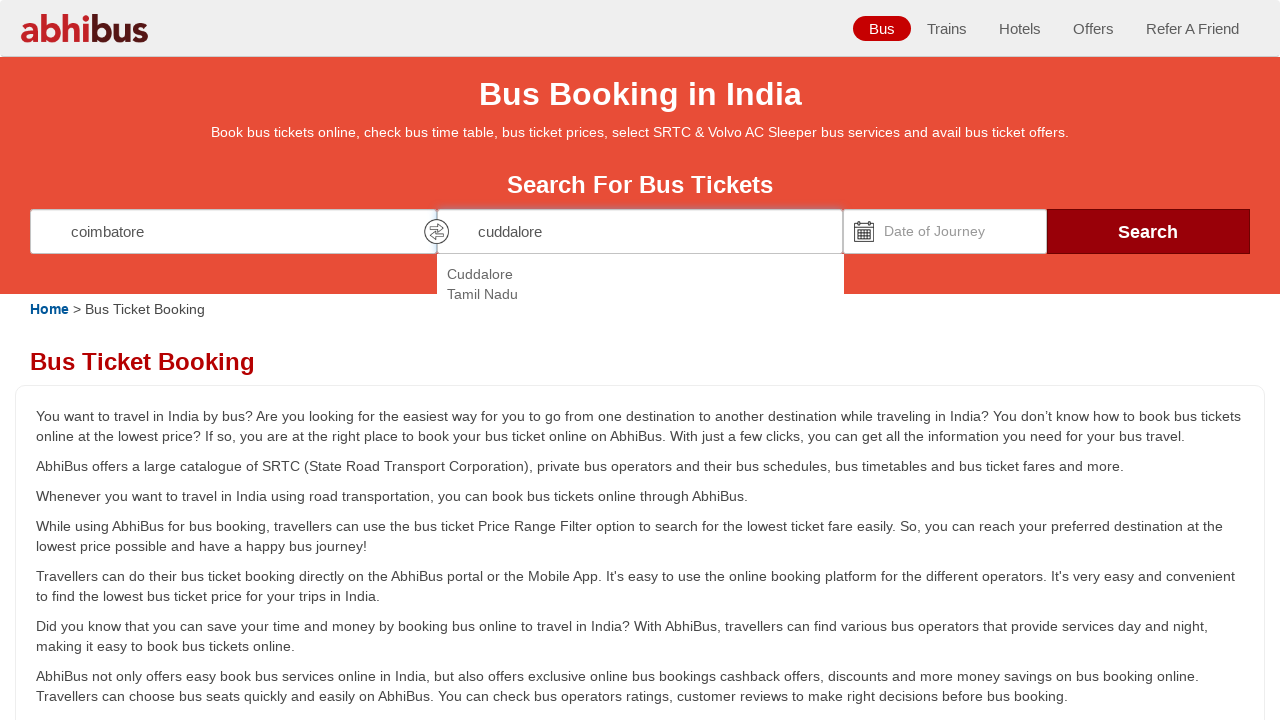

Pressed Enter to confirm destination city selection
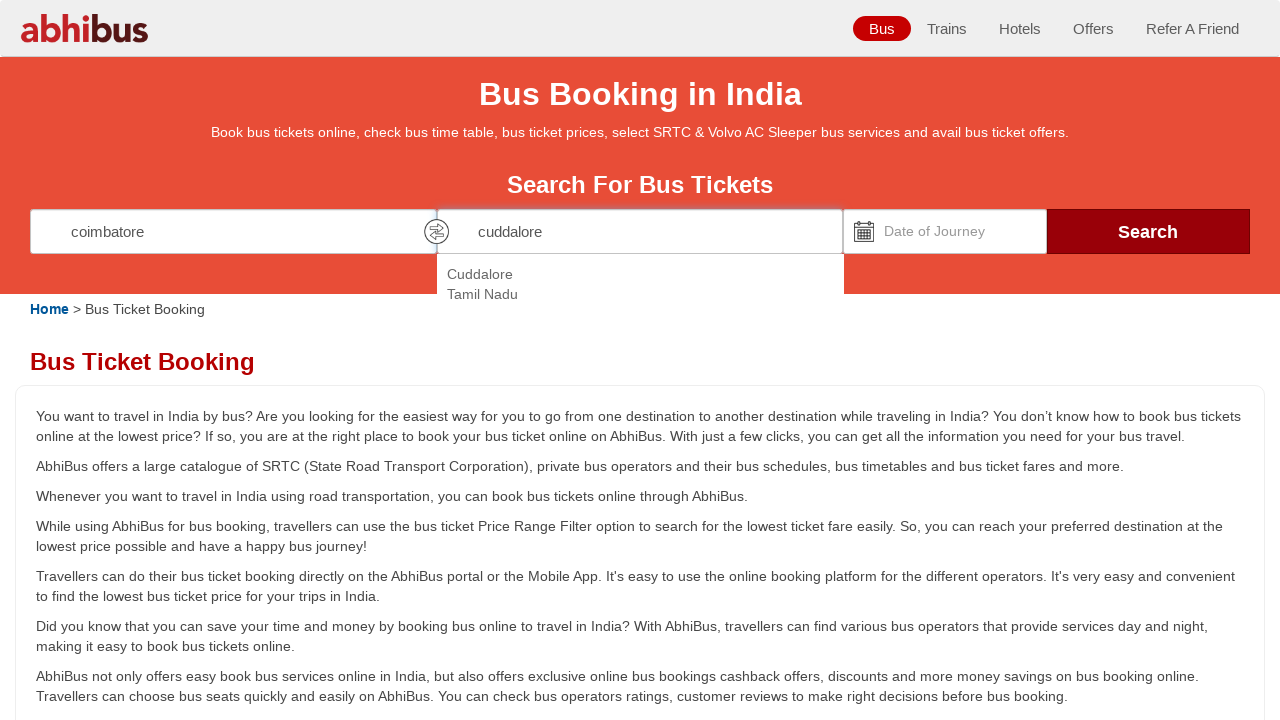

Clicked on date picker to open calendar at (945, 231) on #datepicker1
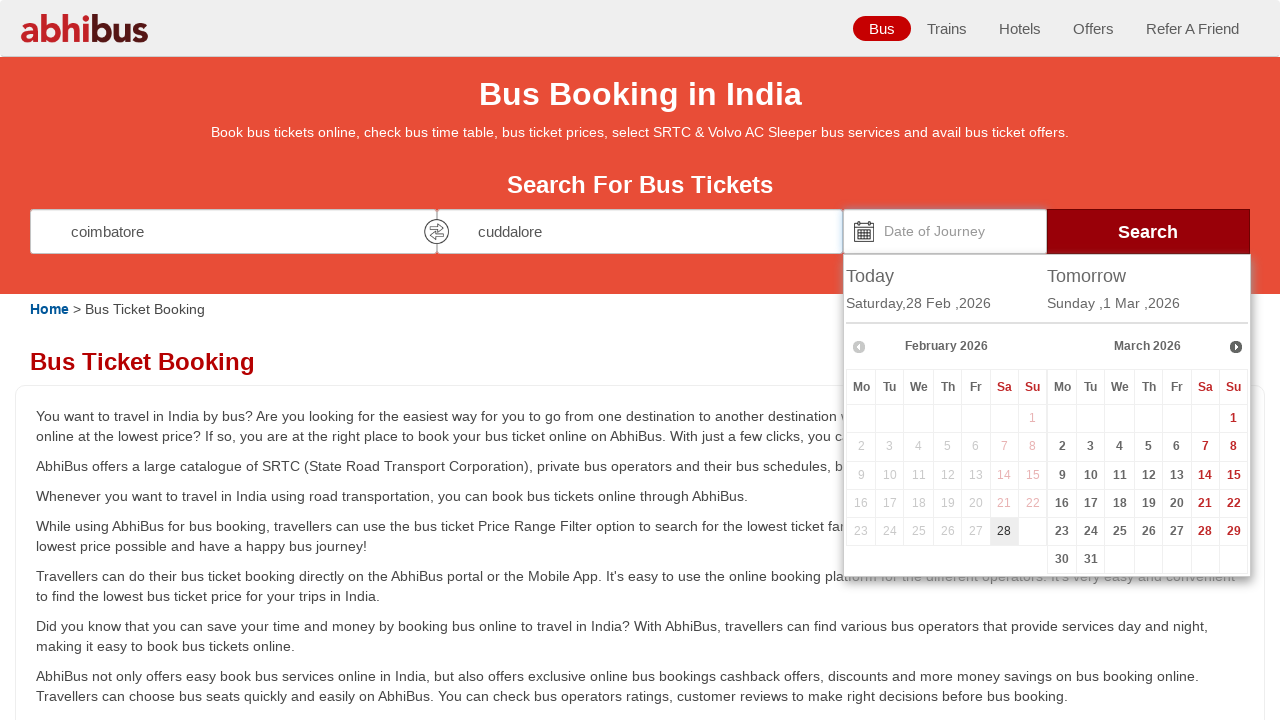

Set travel date to 15/08/2025 using JavaScript
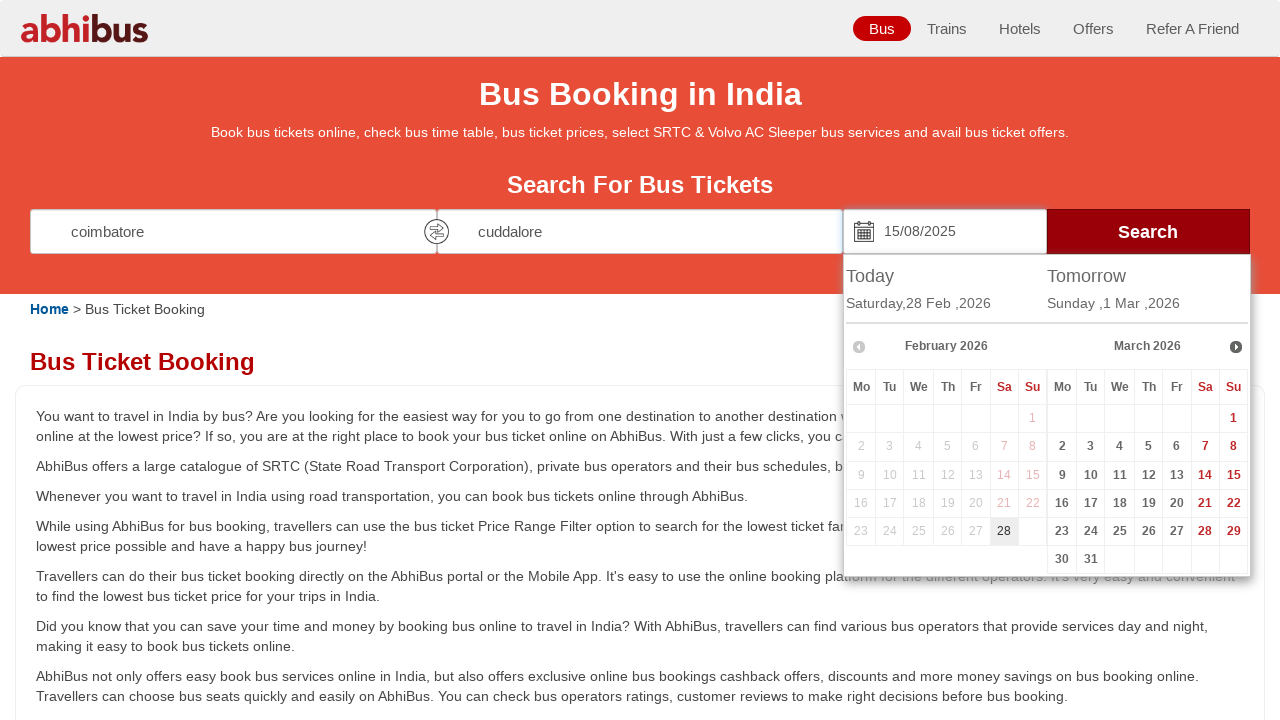

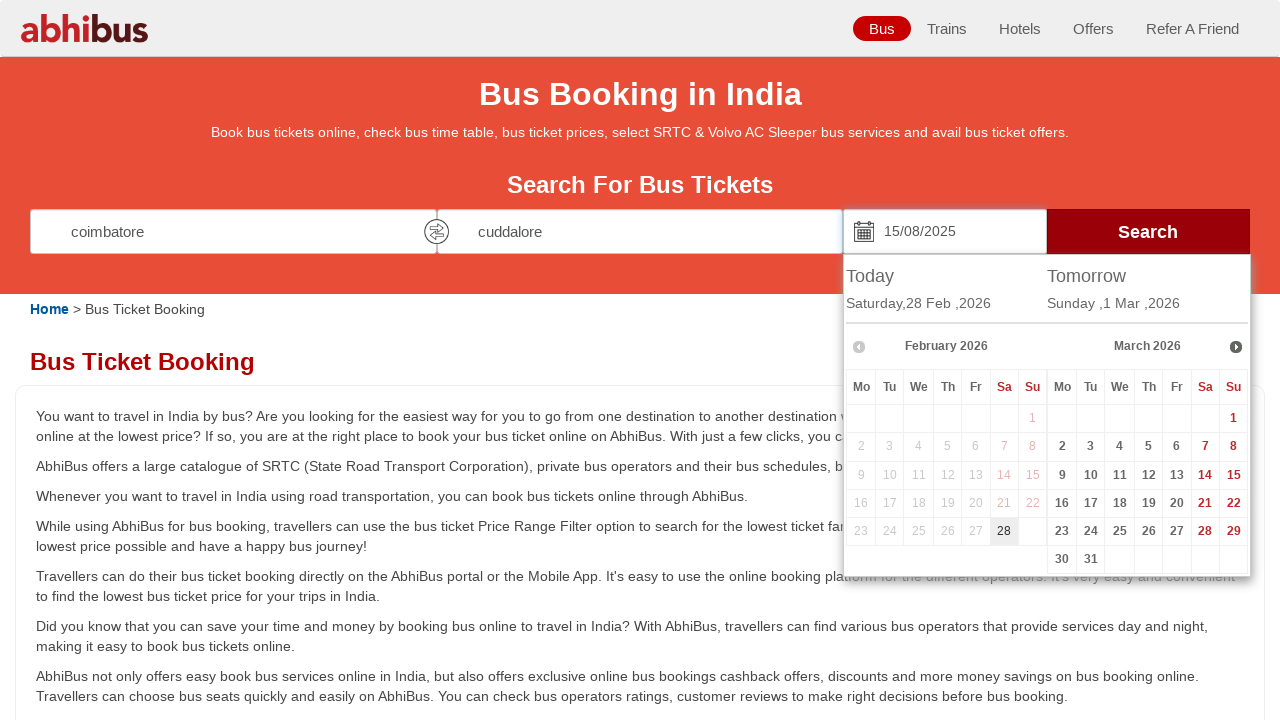